Tests radio button element states by verifying visibility, clicking it, and confirming selection

Starting URL: https://formy-project.herokuapp.com/form

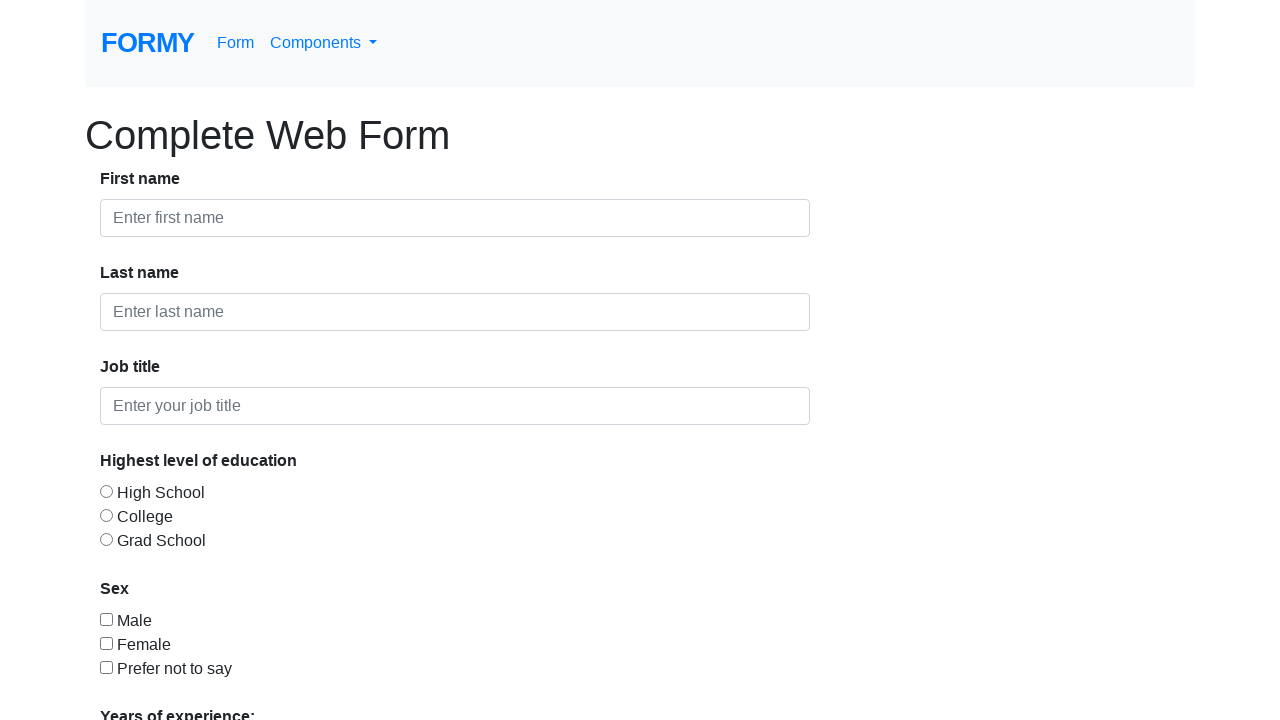

Located radio button element with id 'radio-button-3'
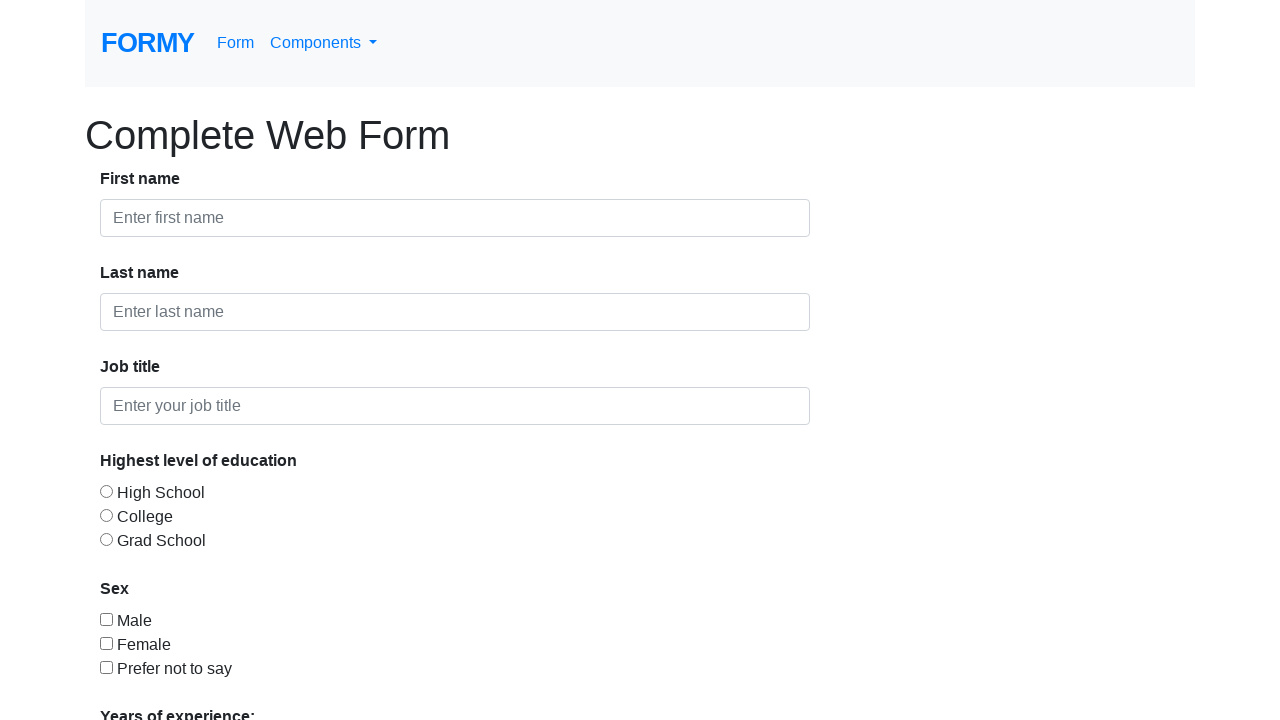

Clicked radio button to select it at (106, 539) on #radio-button-3
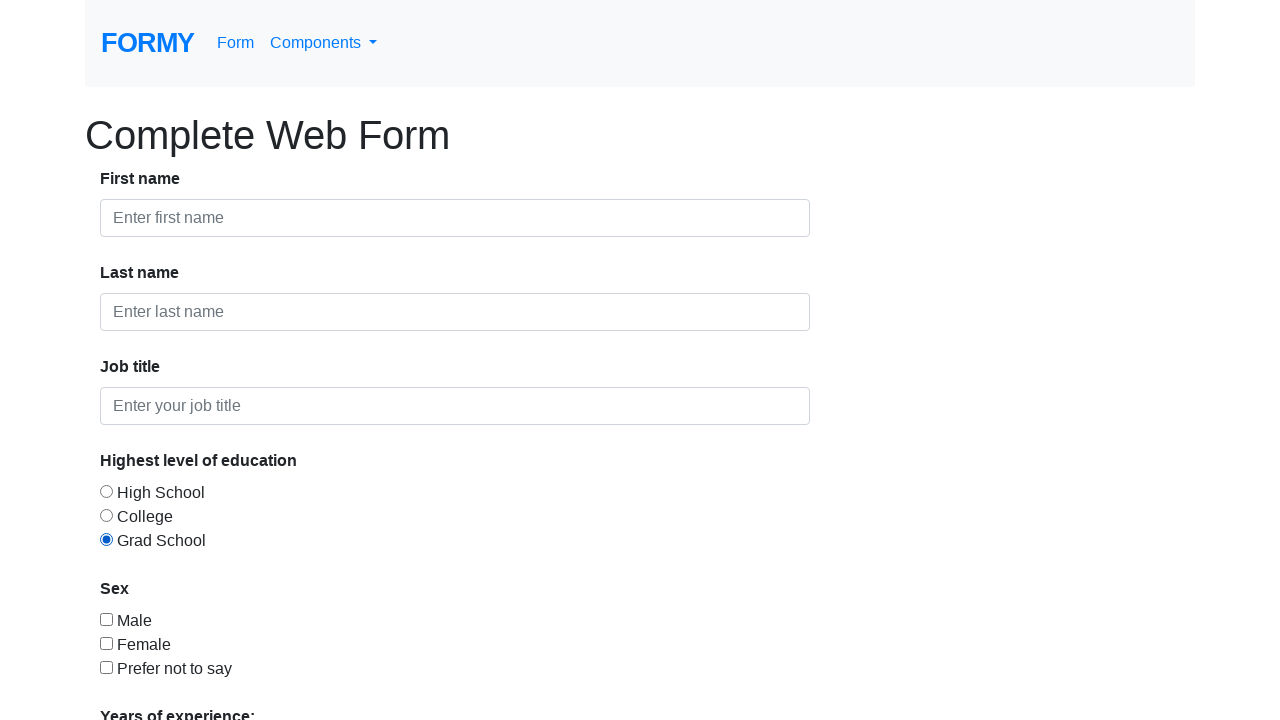

Verified that radio button is checked/selected
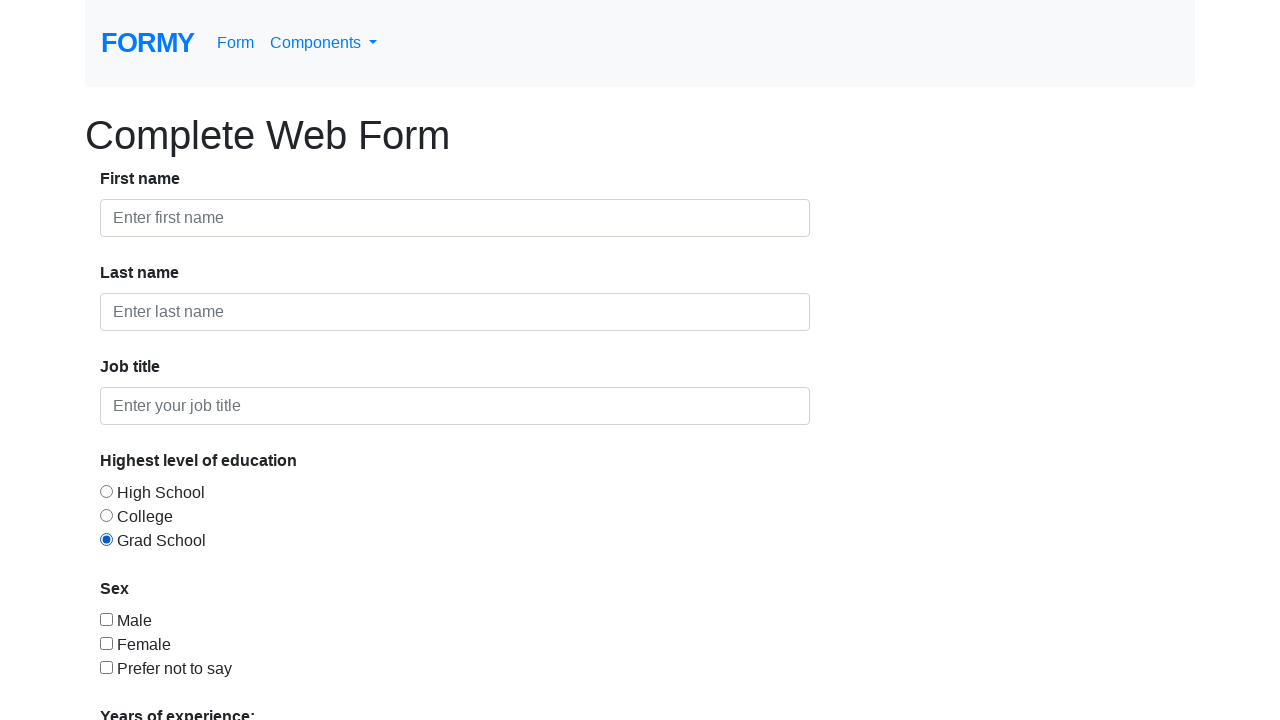

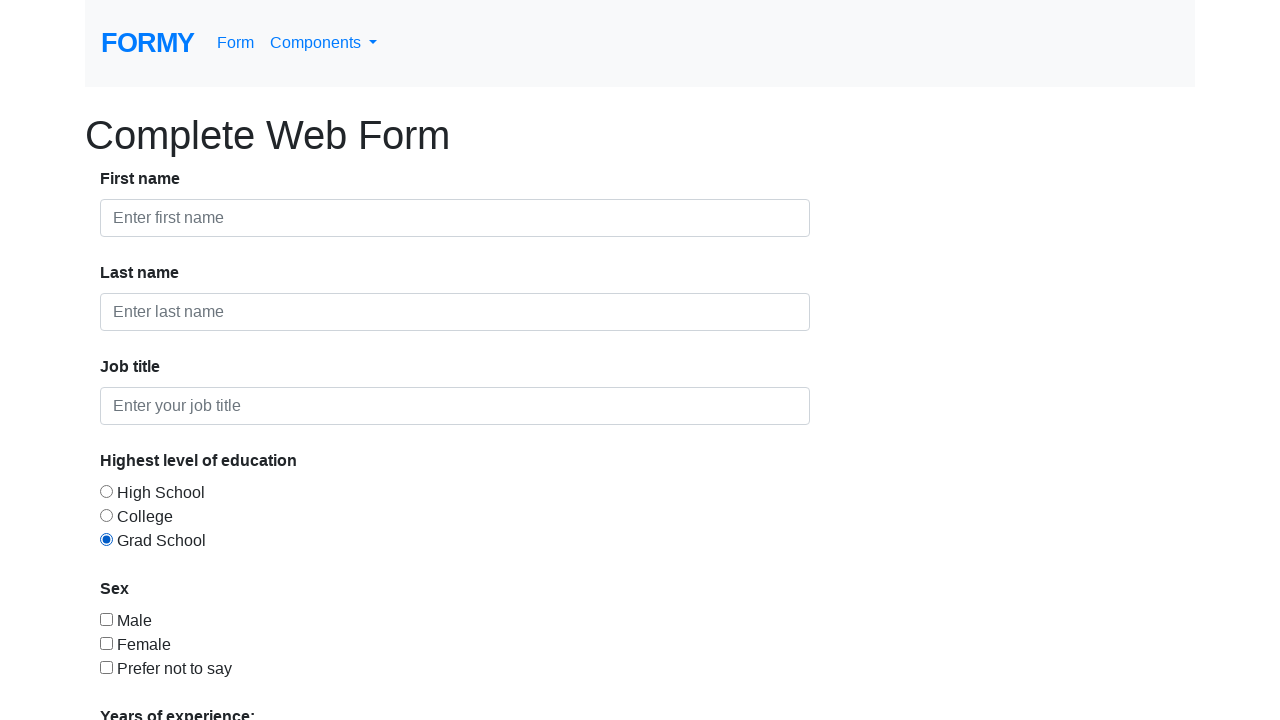